Tests an explicit wait scenario by waiting for a price element to display '100', then clicking a book button, calculating a result based on a displayed value, entering the answer, and submitting the form.

Starting URL: http://suninjuly.github.io/explicit_wait2.html

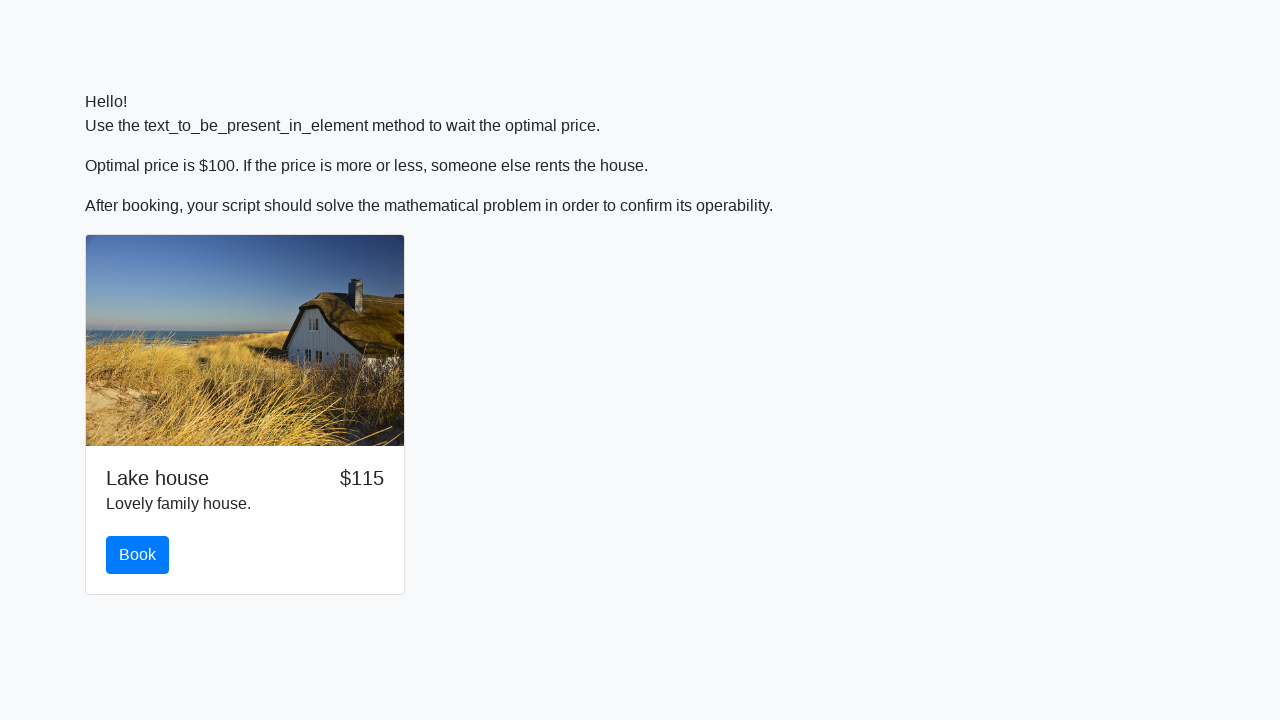

Waited for price element to display '100'
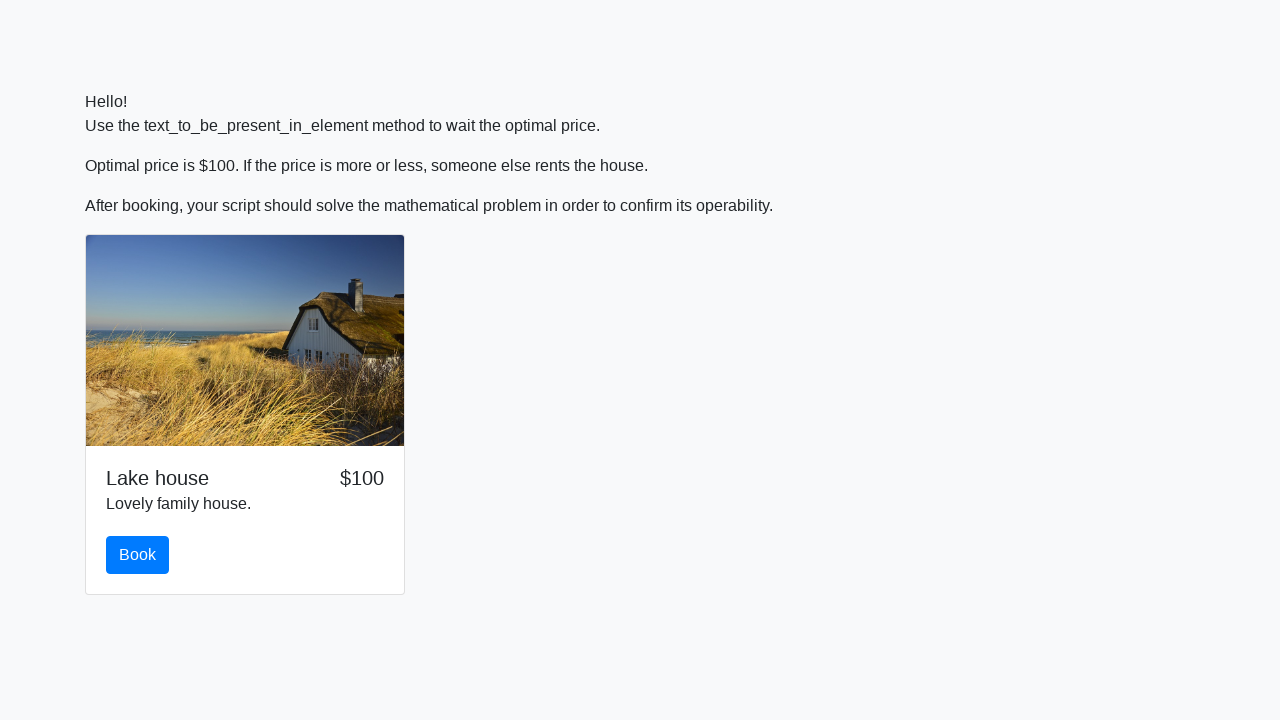

Clicked the book button at (138, 555) on #book
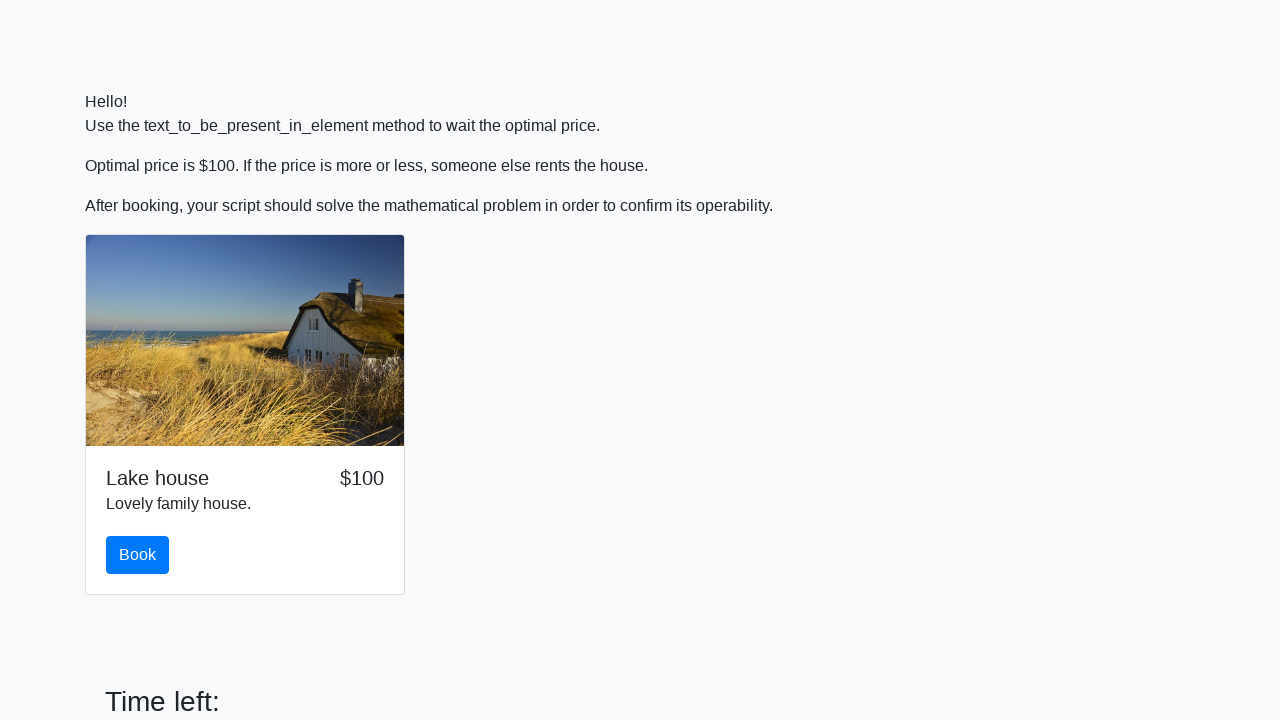

Retrieved input value: 982
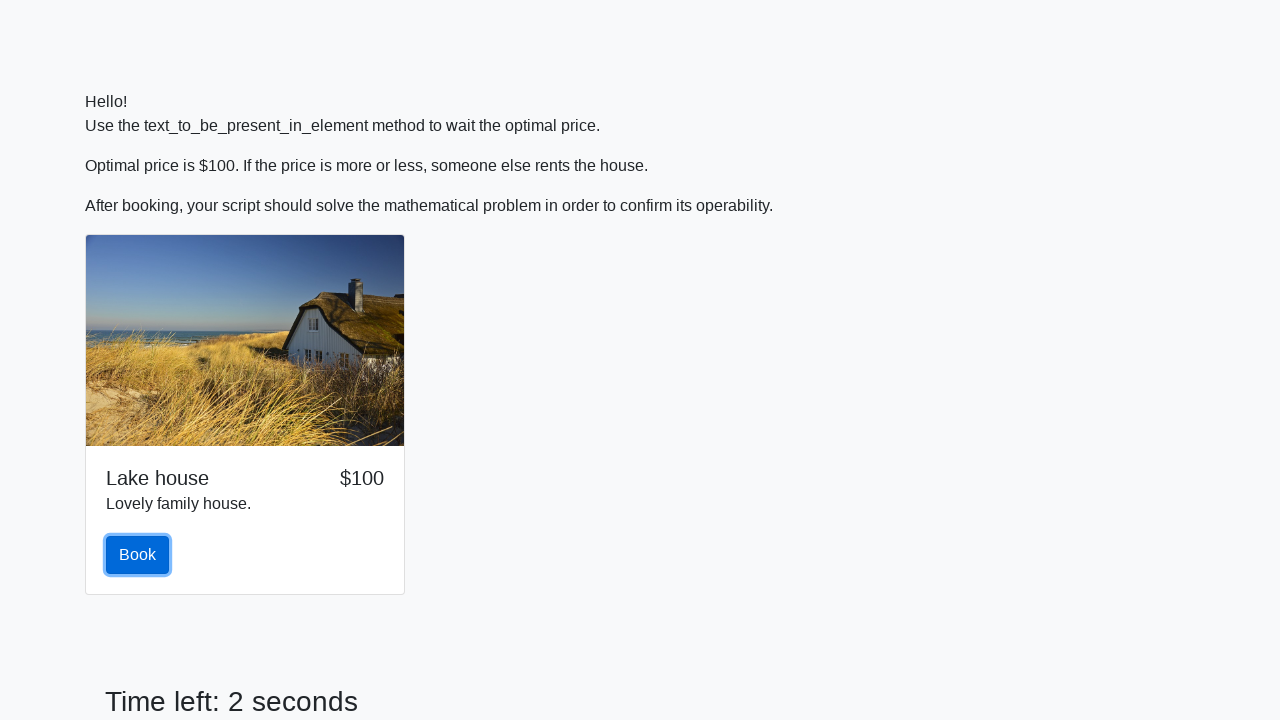

Calculated result: 2.452736588352729
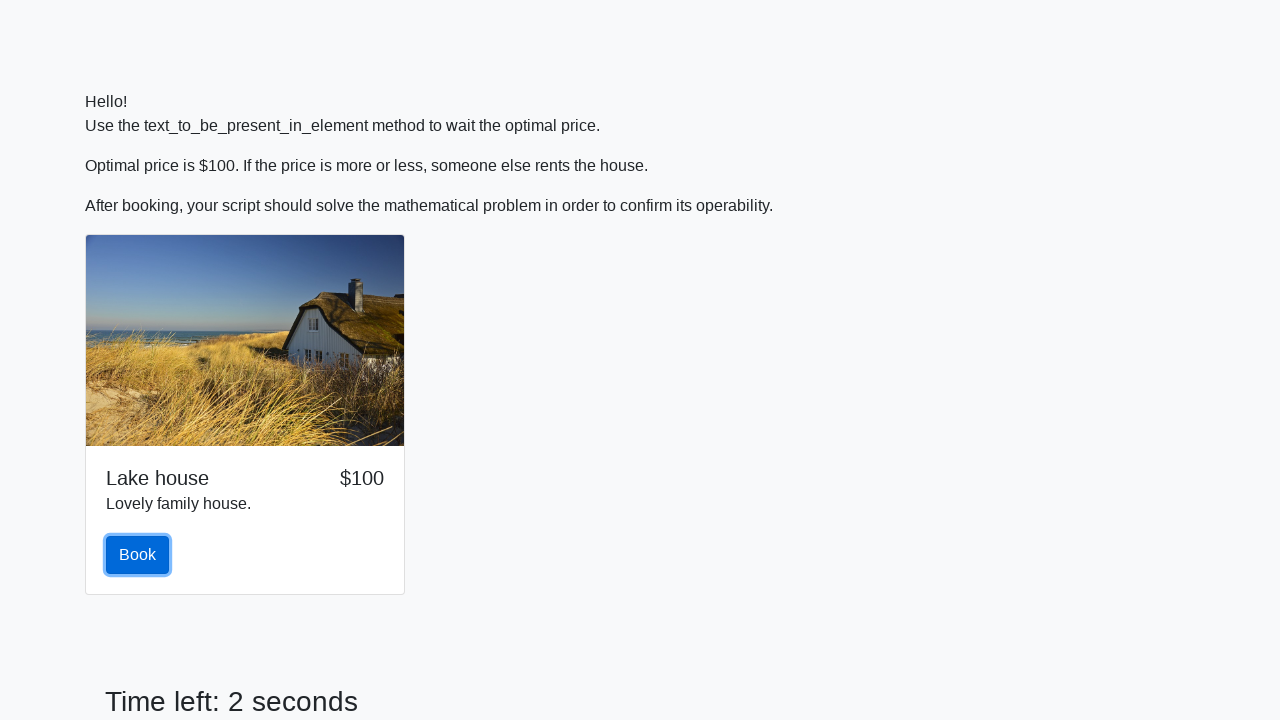

Entered calculated answer: 2.452736588352729 on #answer
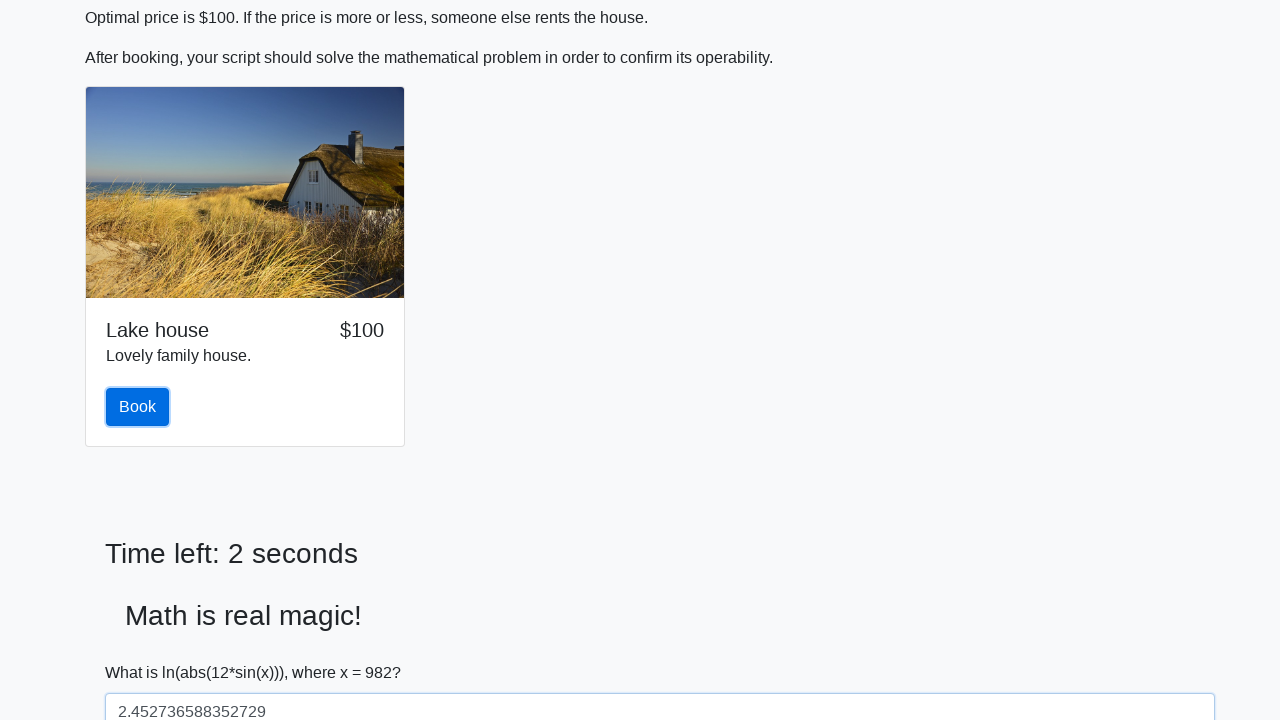

Clicked the solve button to submit the form at (143, 651) on #solve
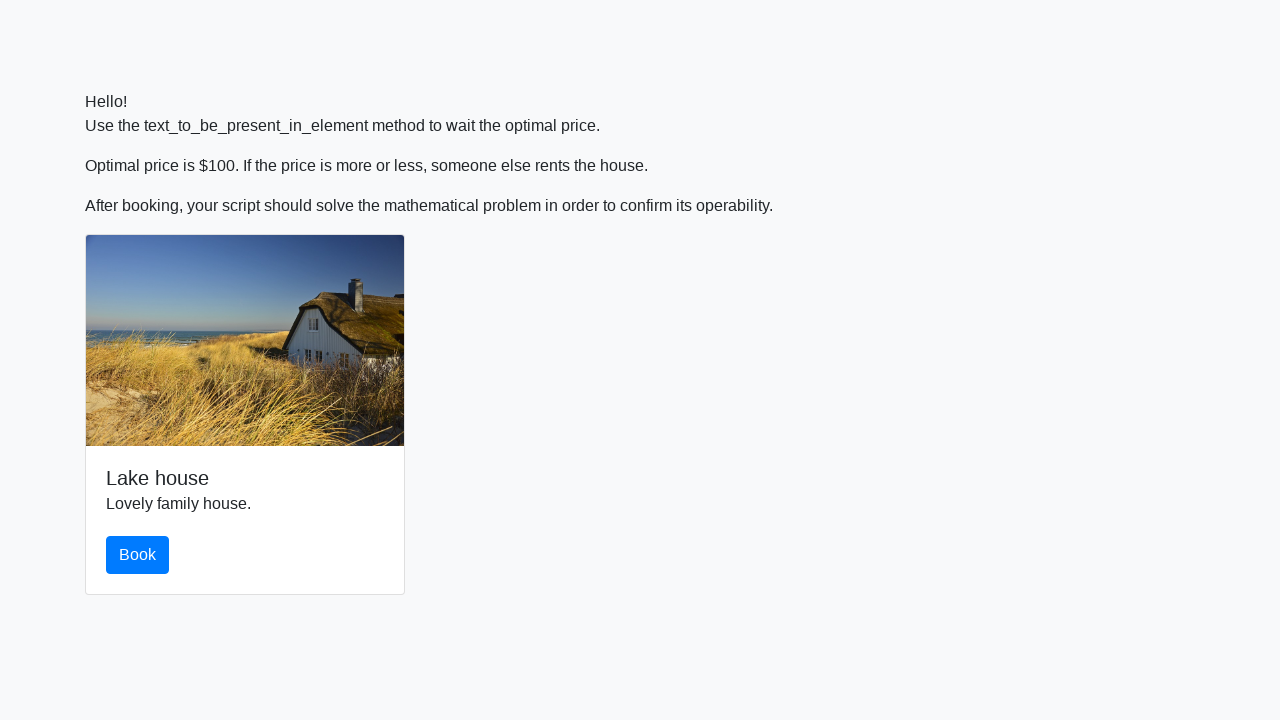

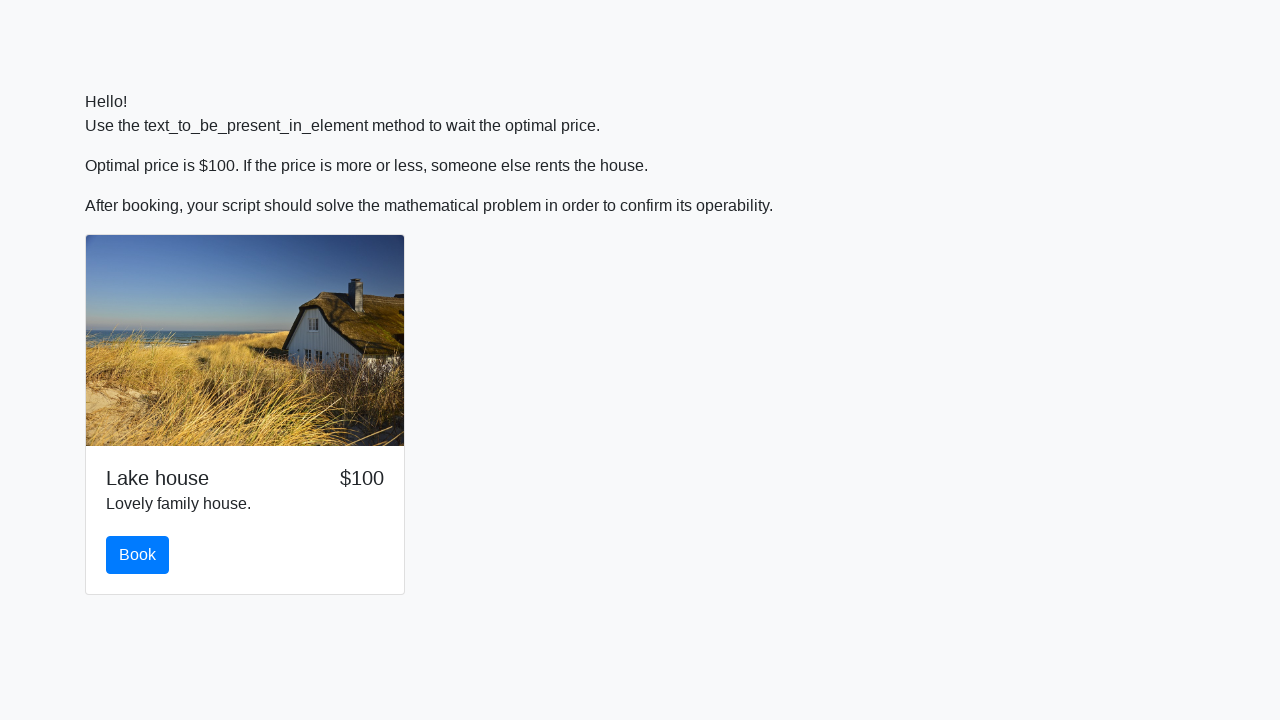